Tests a simple text box form on DemoQA by filling in name, email, current address, and permanent address fields, then verifying the output displays the entered information correctly.

Starting URL: https://demoqa.com

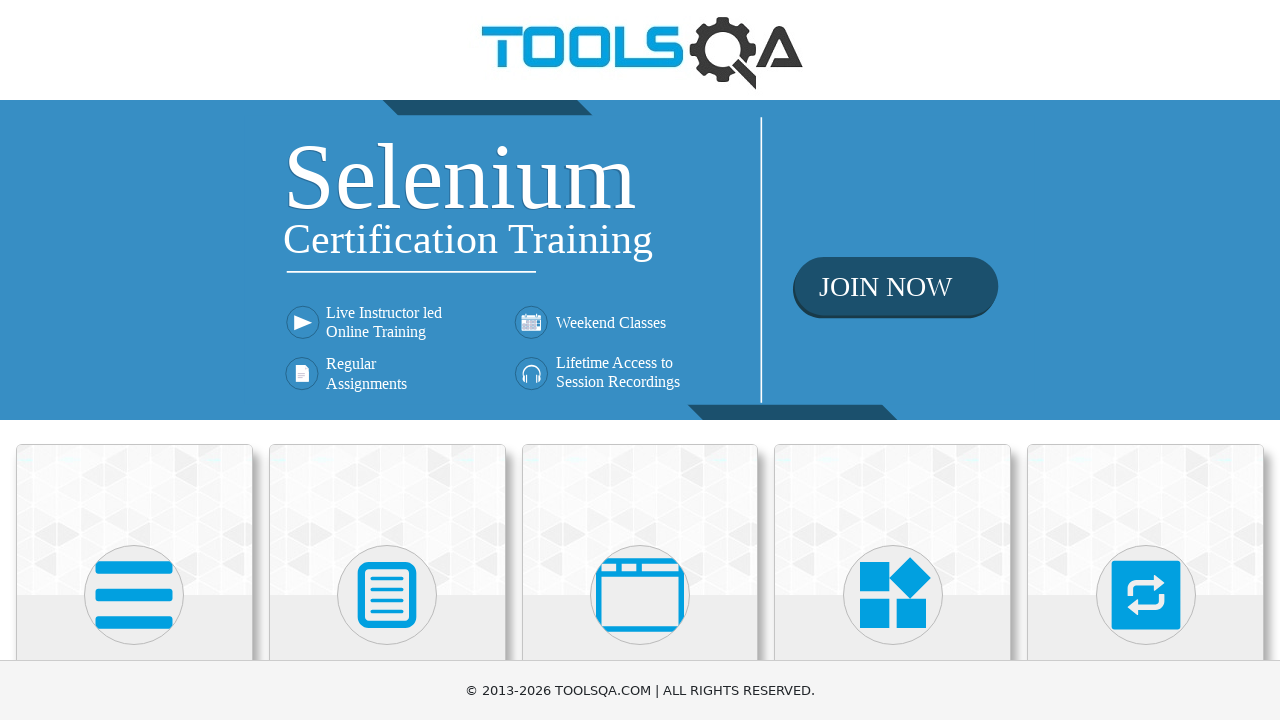

Scaled page to 50% to avoid element overlap issues
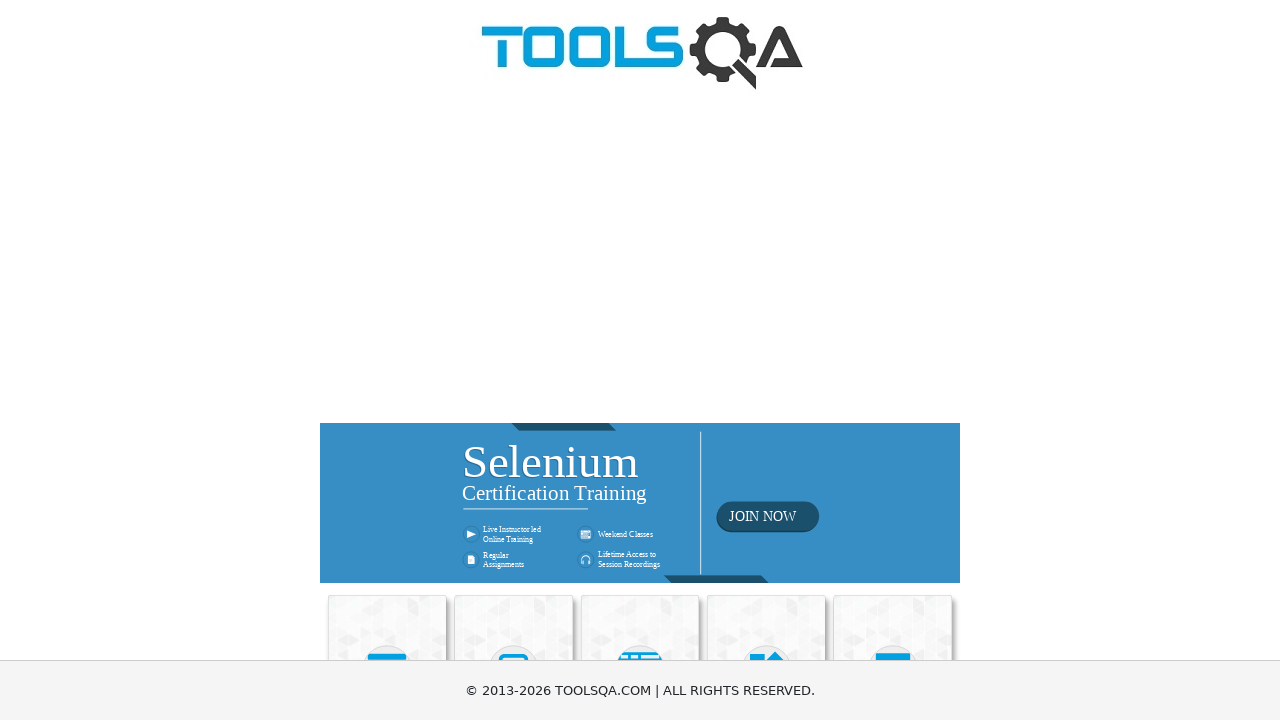

Clicked on Elements section at (387, 654) on xpath=//*[text()='Elements']/../..
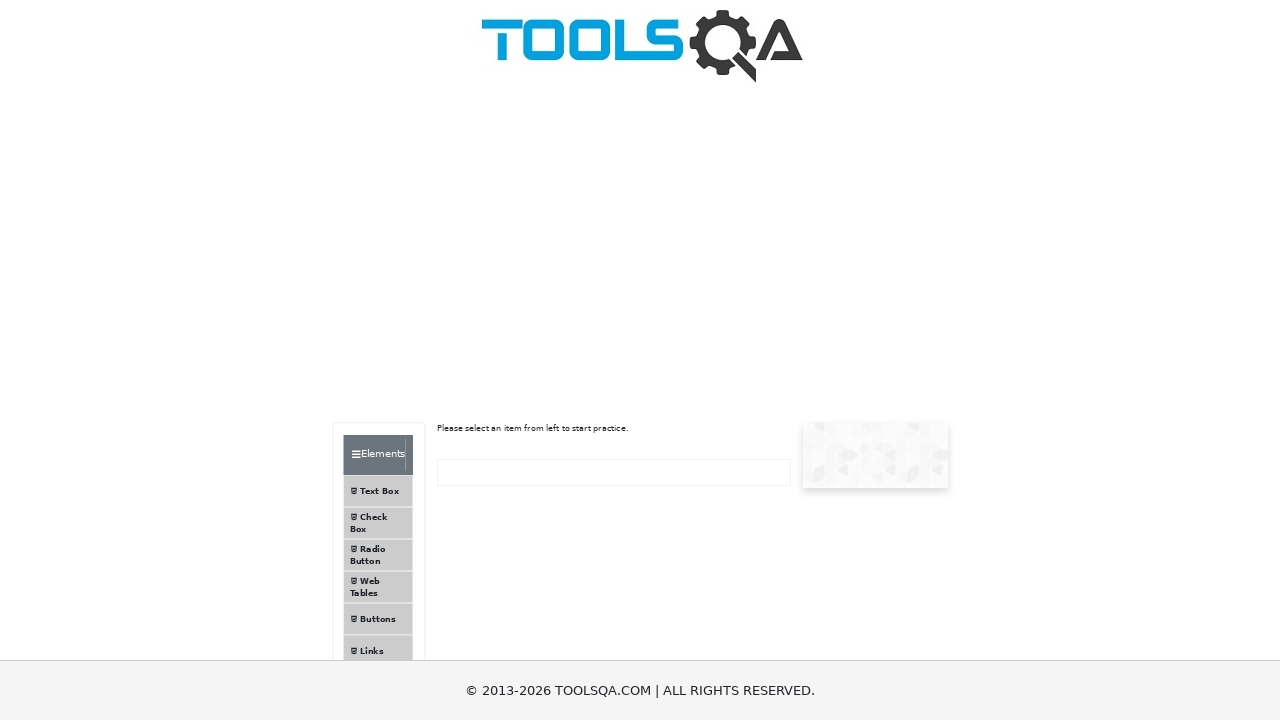

Clicked on Text Box menu item at (380, 491) on xpath=//*[text()='Text Box']
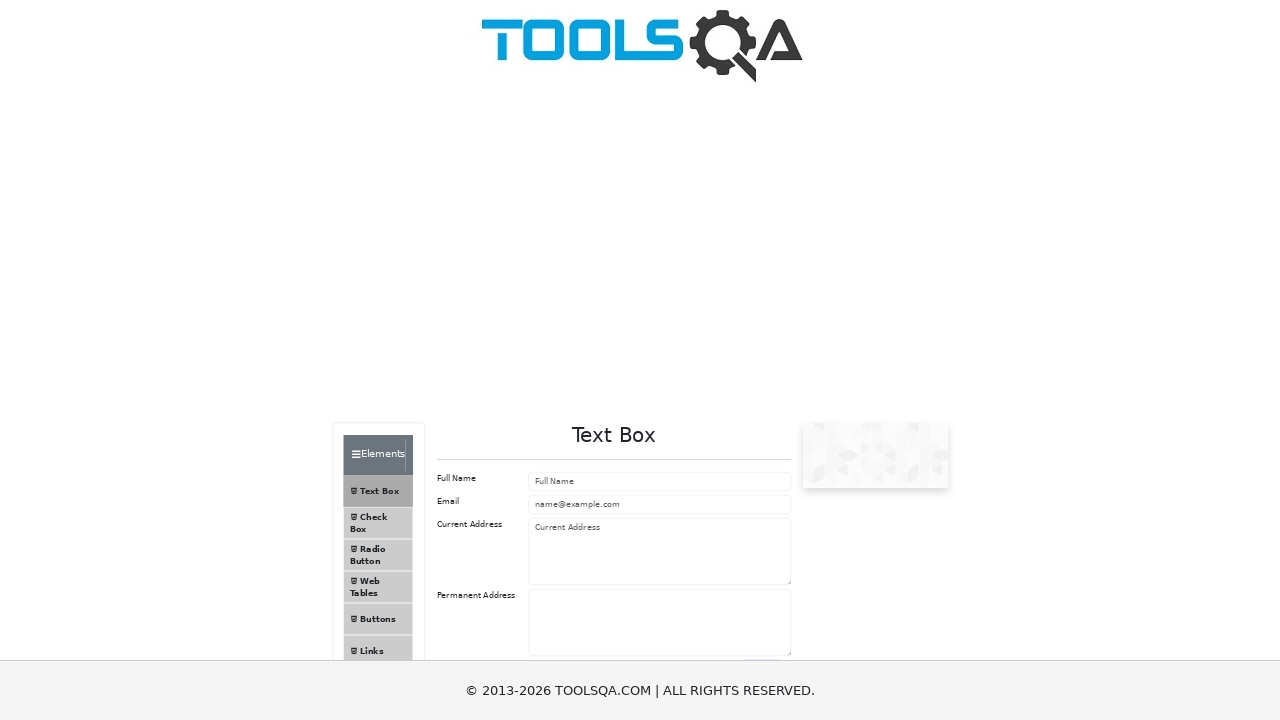

Filled in name field with 'Igor Deg' on #userName
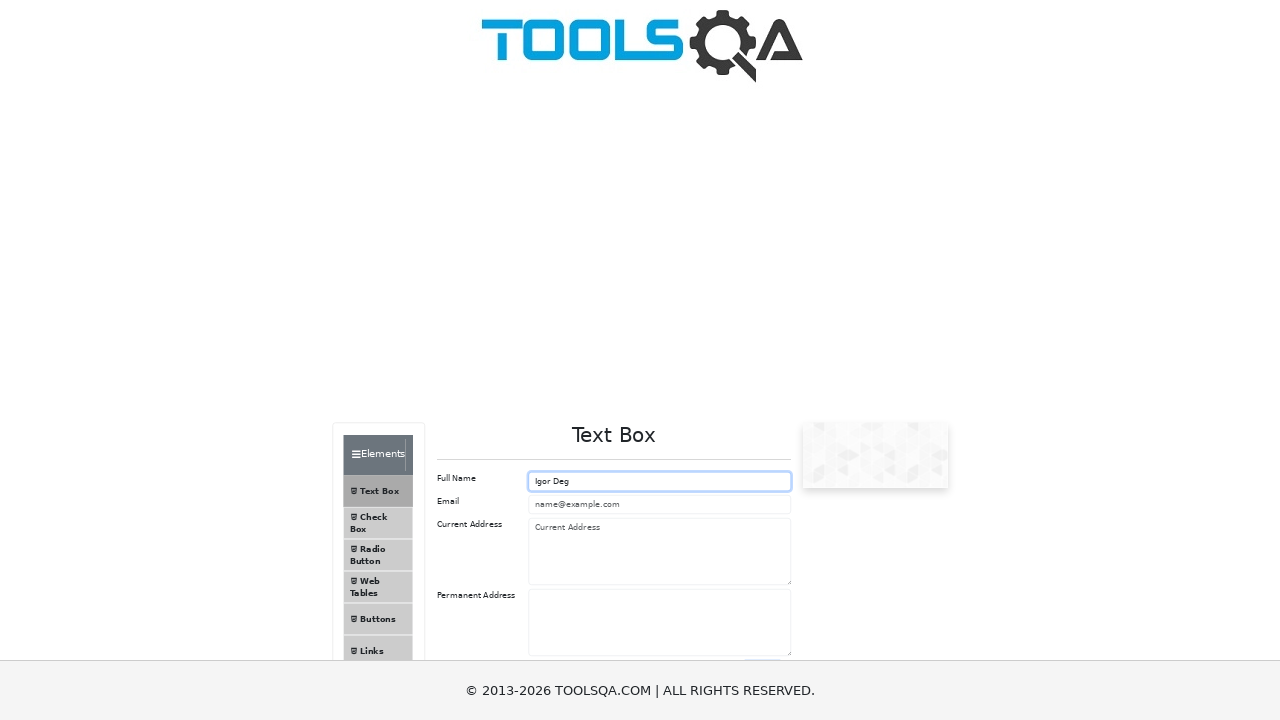

Filled in email field with 'div@novoch.ru' on #userEmail
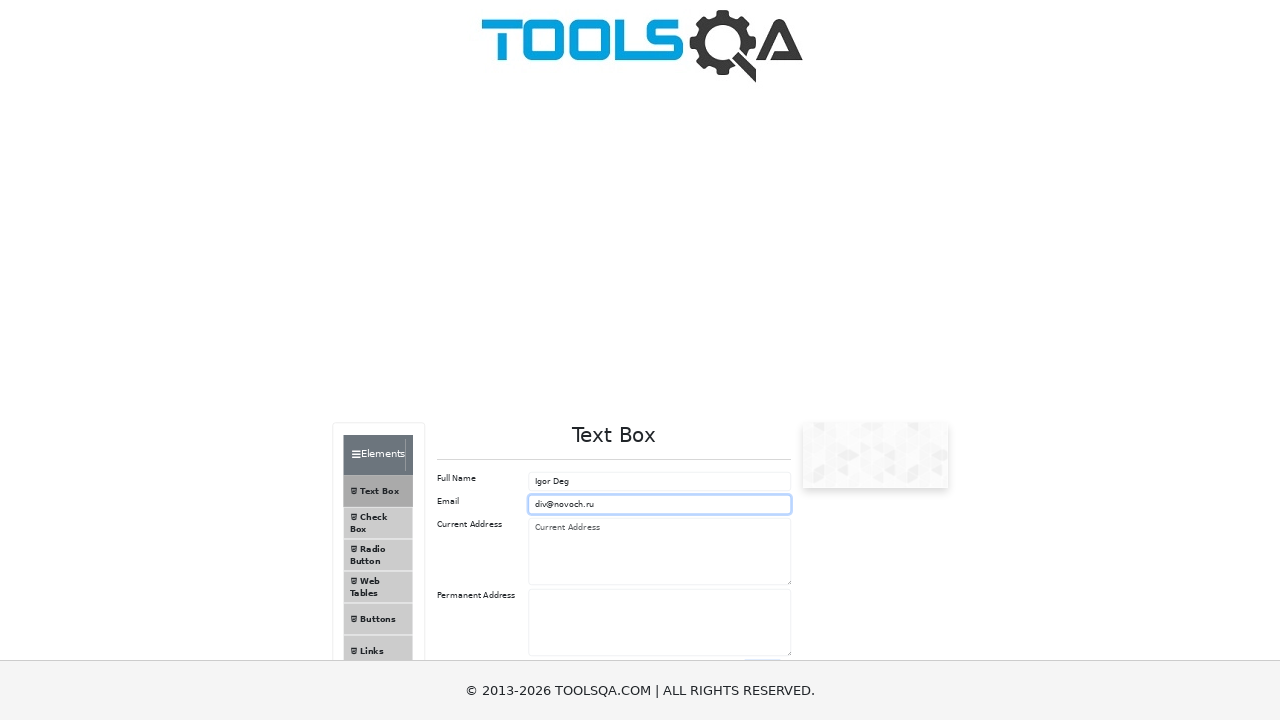

Scrolled to current address field
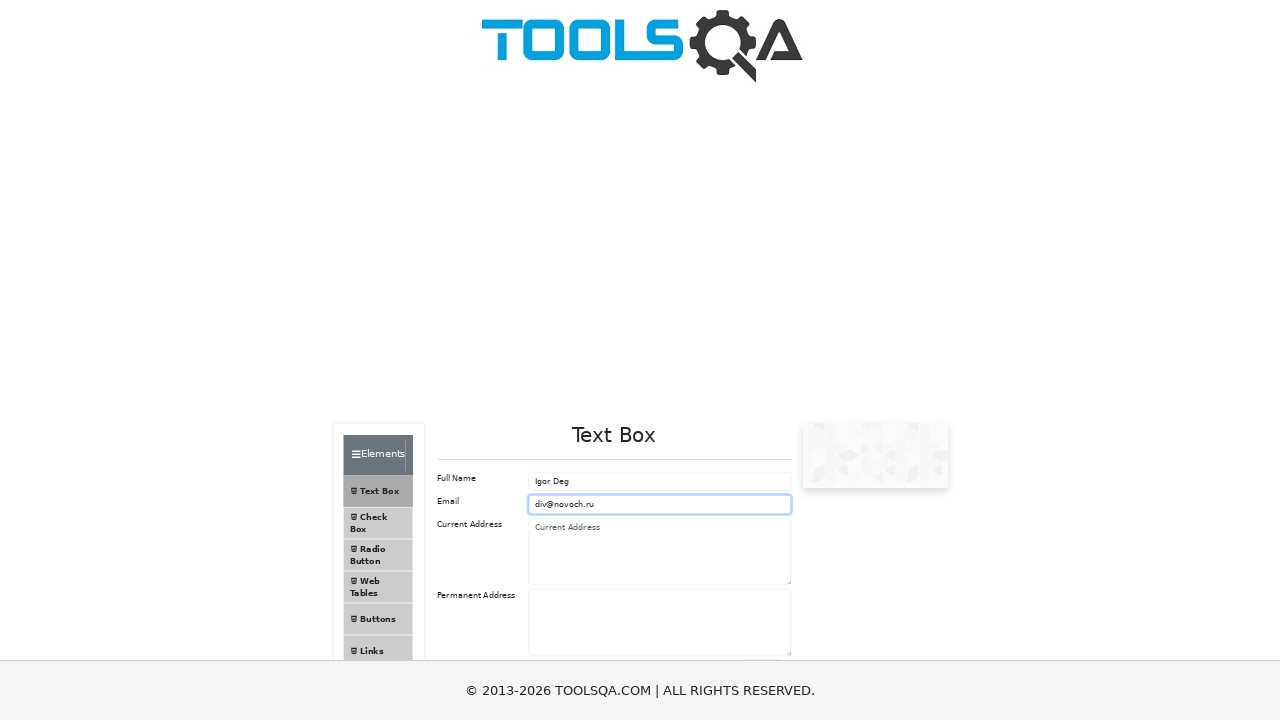

Filled in current address field with 'Russian Novocherkassk' on #currentAddress
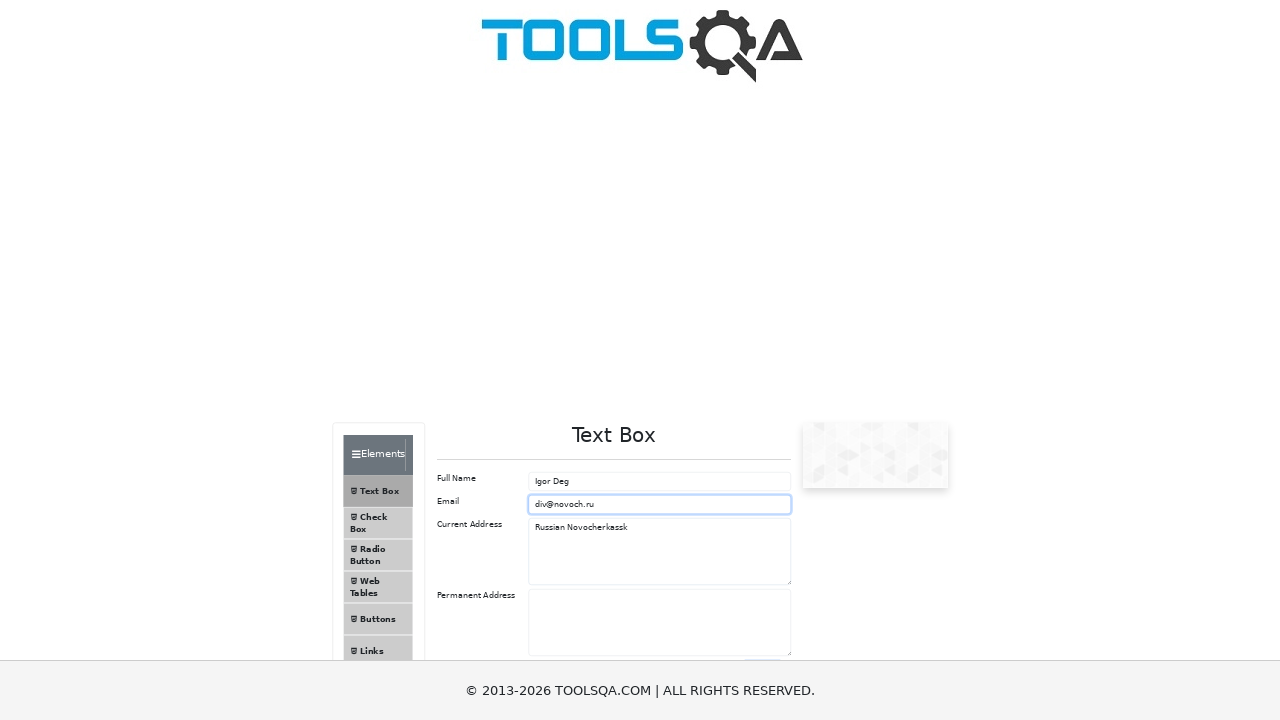

Filled in permanent address field with 'Russian Sochi' on #permanentAddress
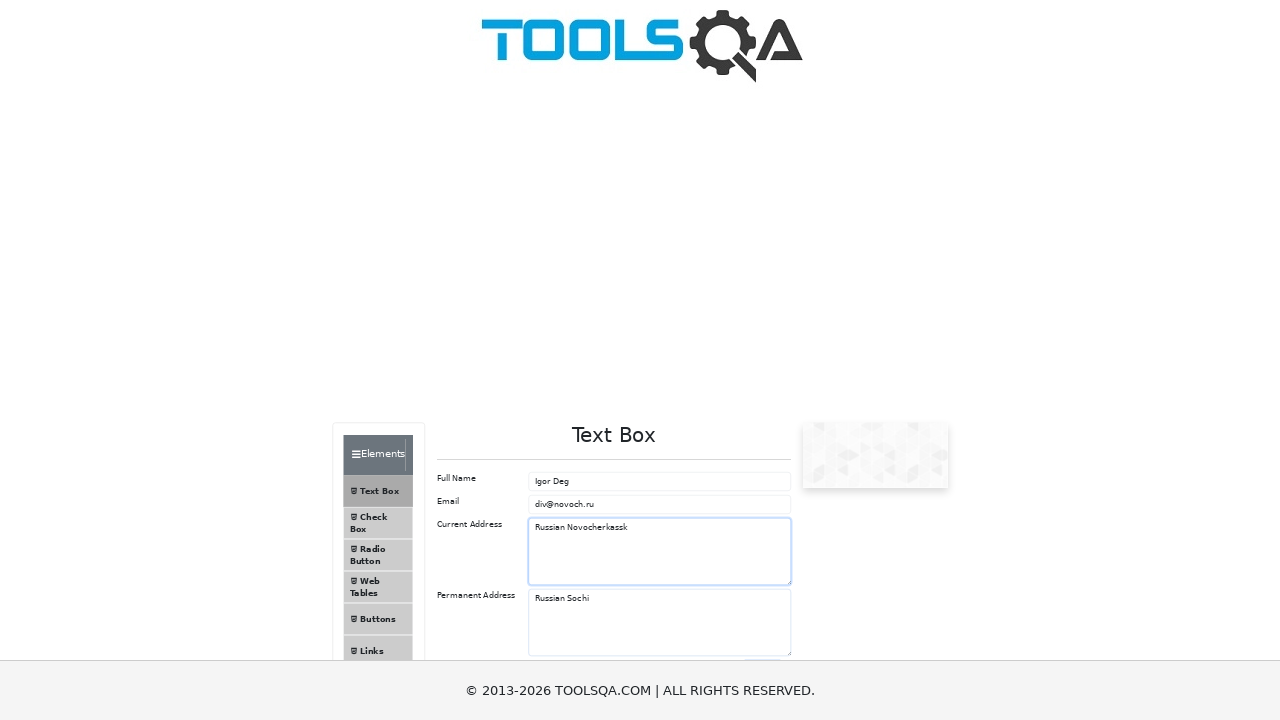

Clicked submit button to submit the form at (762, 26) on #submit
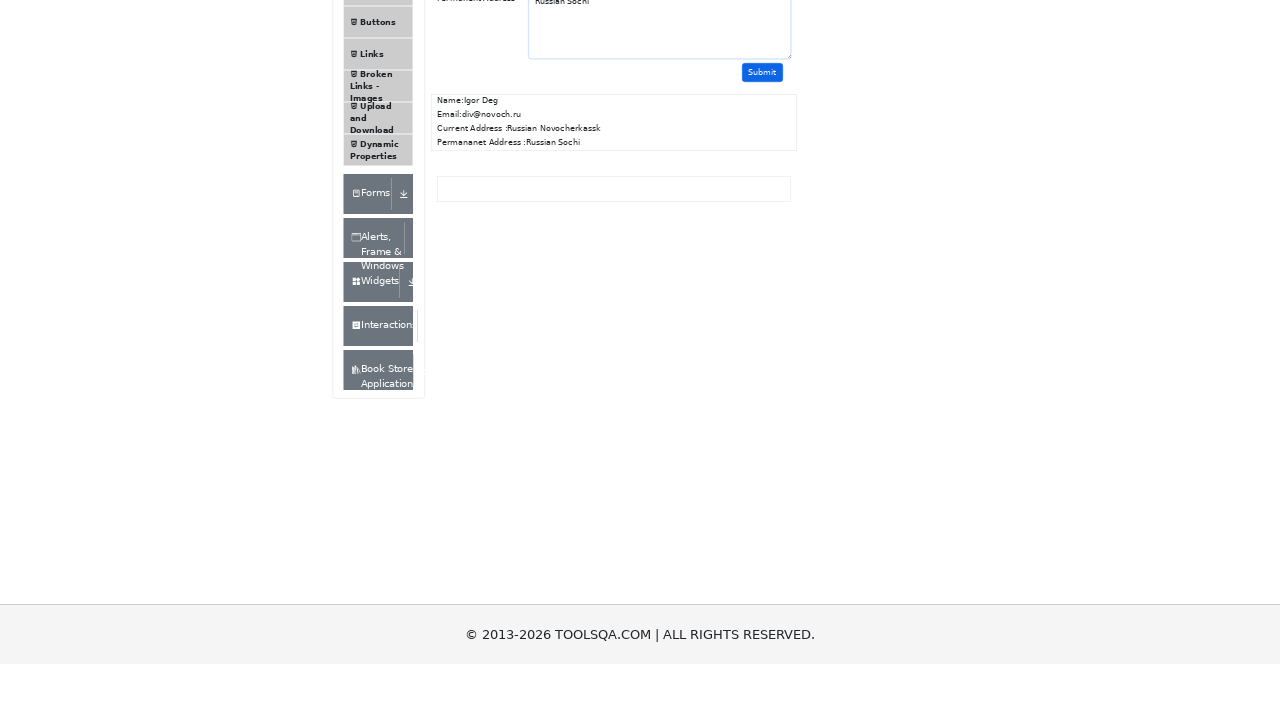

Scrolled to output section to verify submitted information
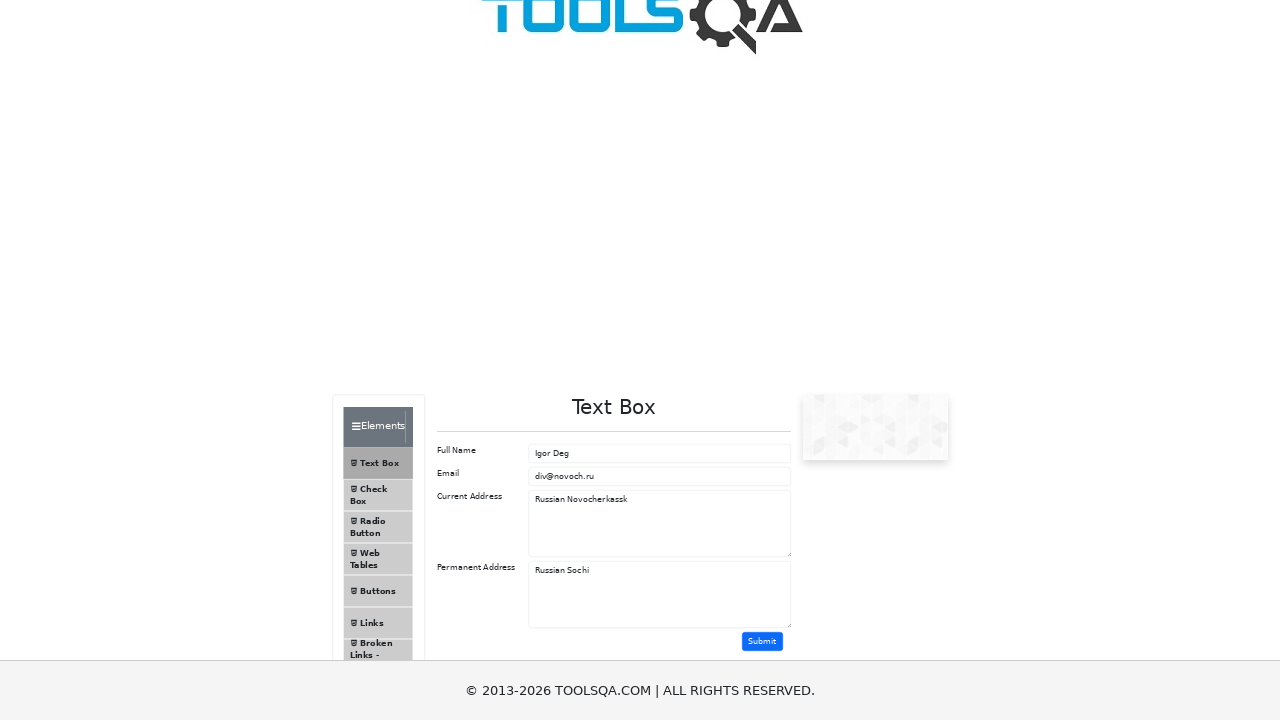

Output section loaded with submitted form data
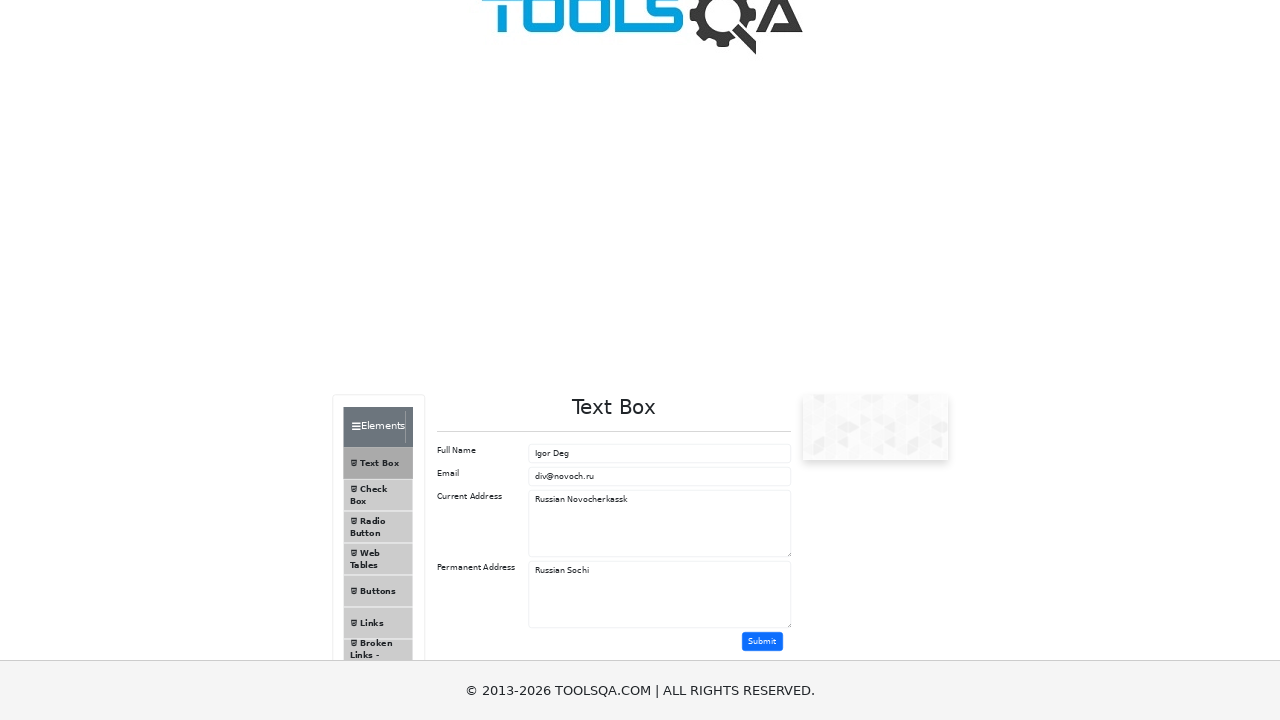

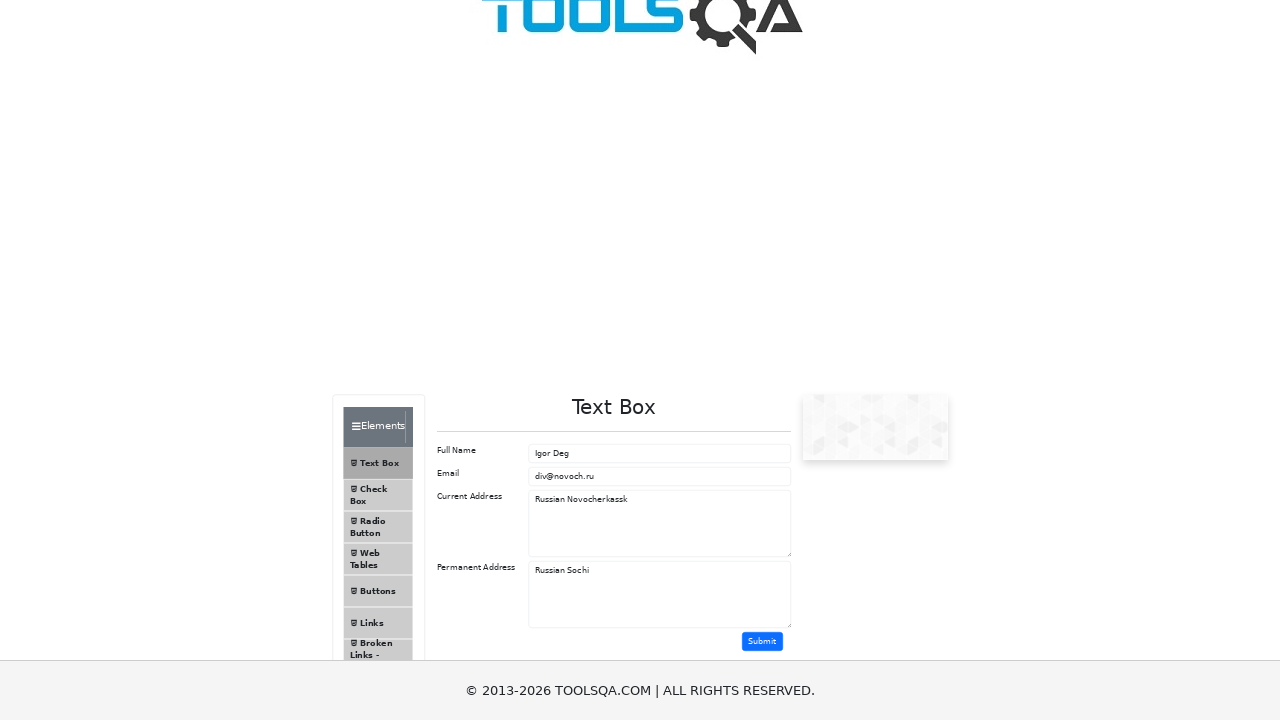